Solves a math captcha by extracting a value from an element attribute, calculating the result, and submitting the form with checkbox selections

Starting URL: http://suninjuly.github.io/get_attribute.html

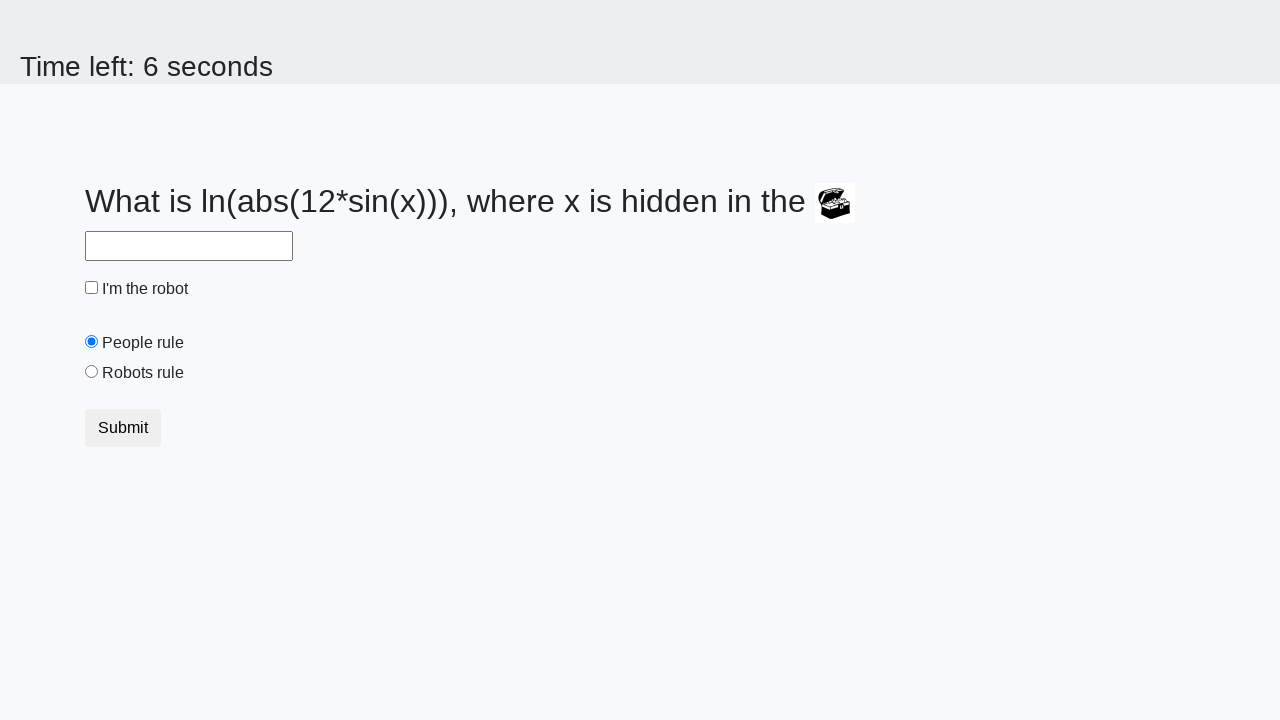

Located treasure element
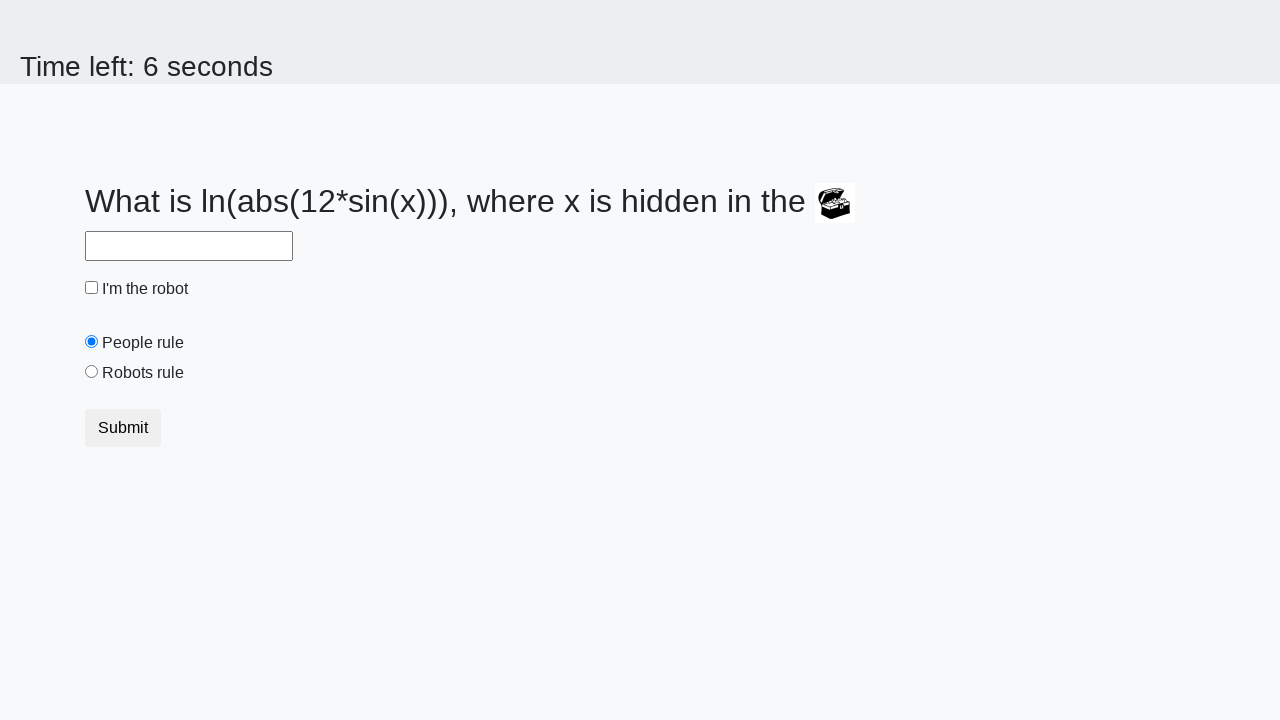

Extracted valuex attribute from treasure element: 281
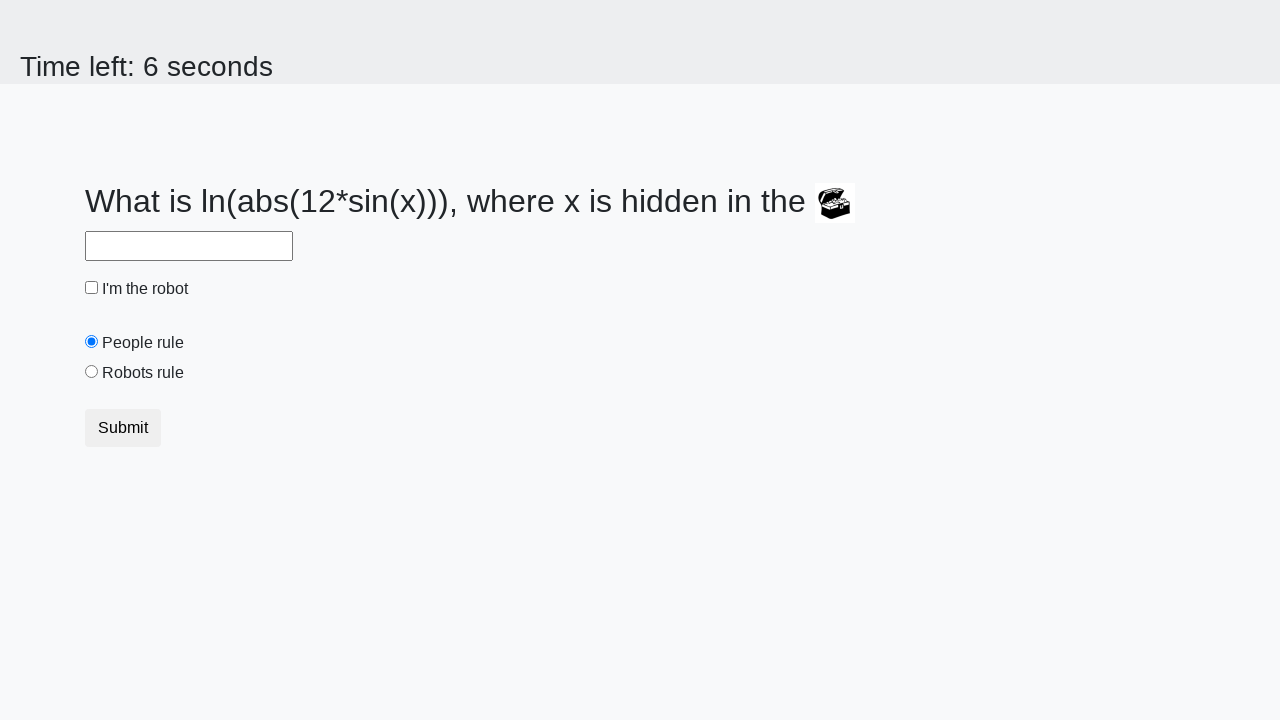

Calculated math formula result: 2.4699467426266635
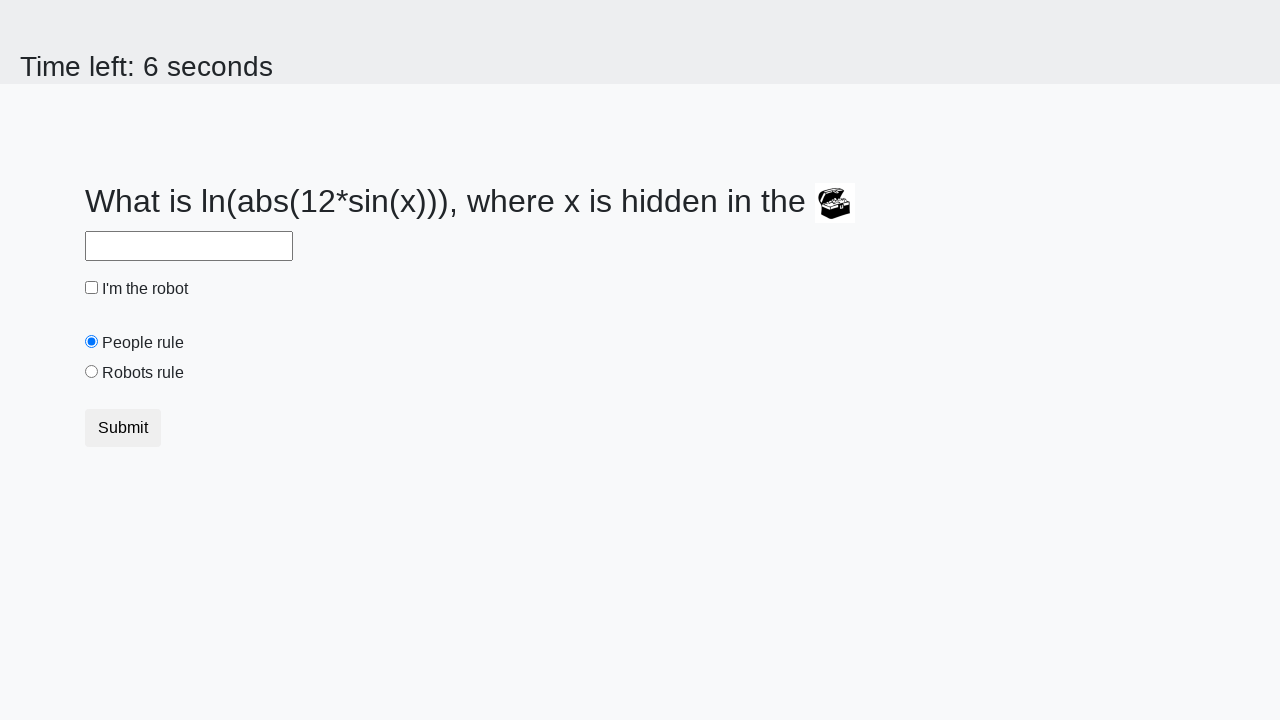

Filled answer field with calculated value: 2.4699467426266635 on #answer
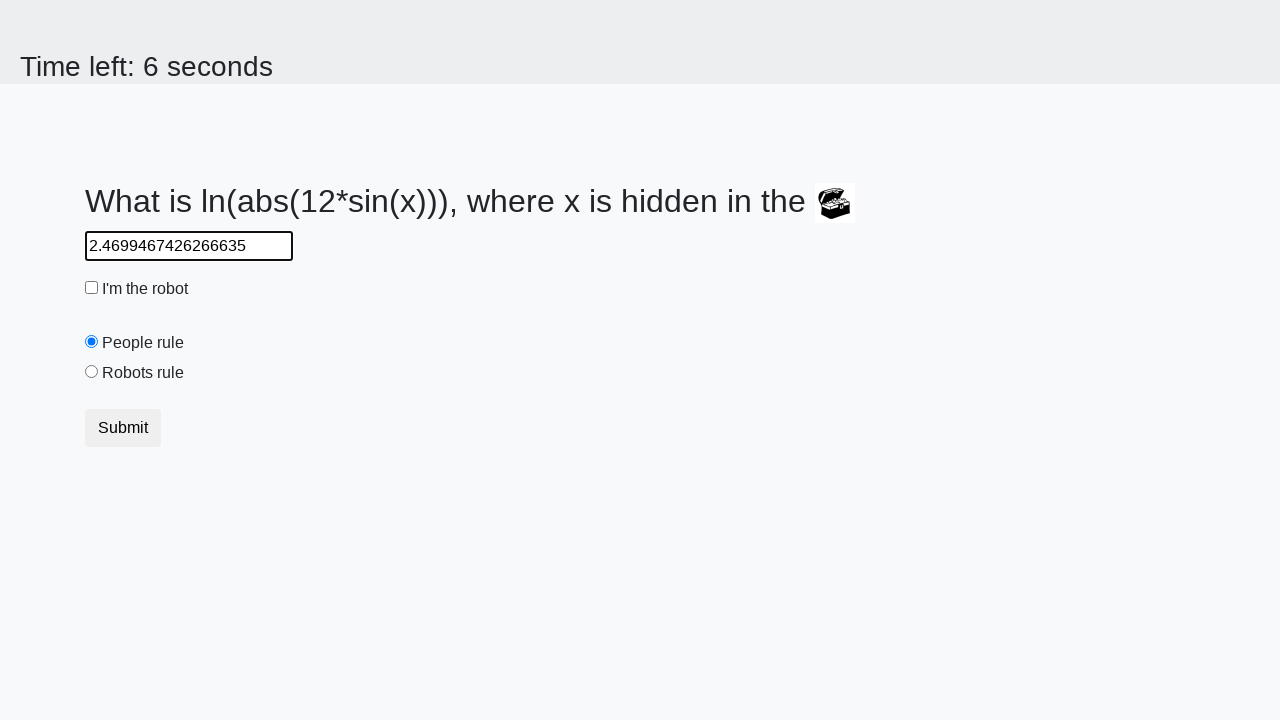

Clicked robot checkbox at (92, 288) on #robotCheckbox
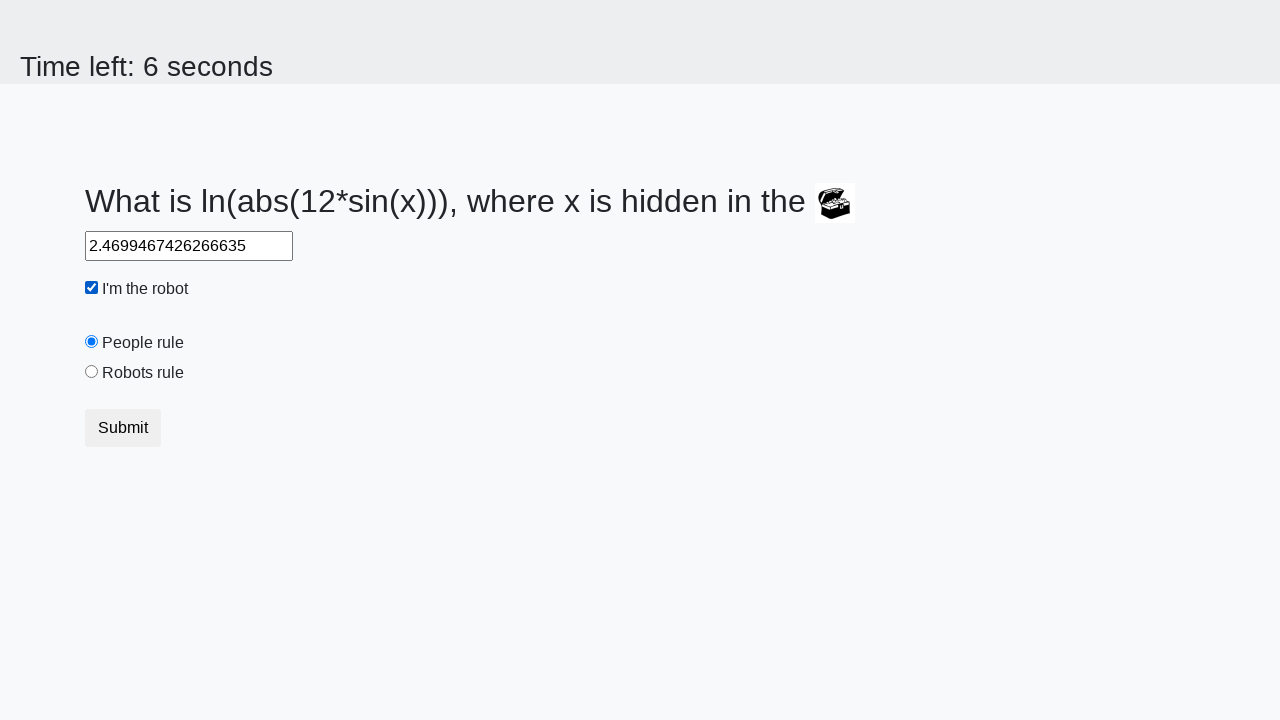

Clicked robots rule radio button at (92, 372) on #robotsRule
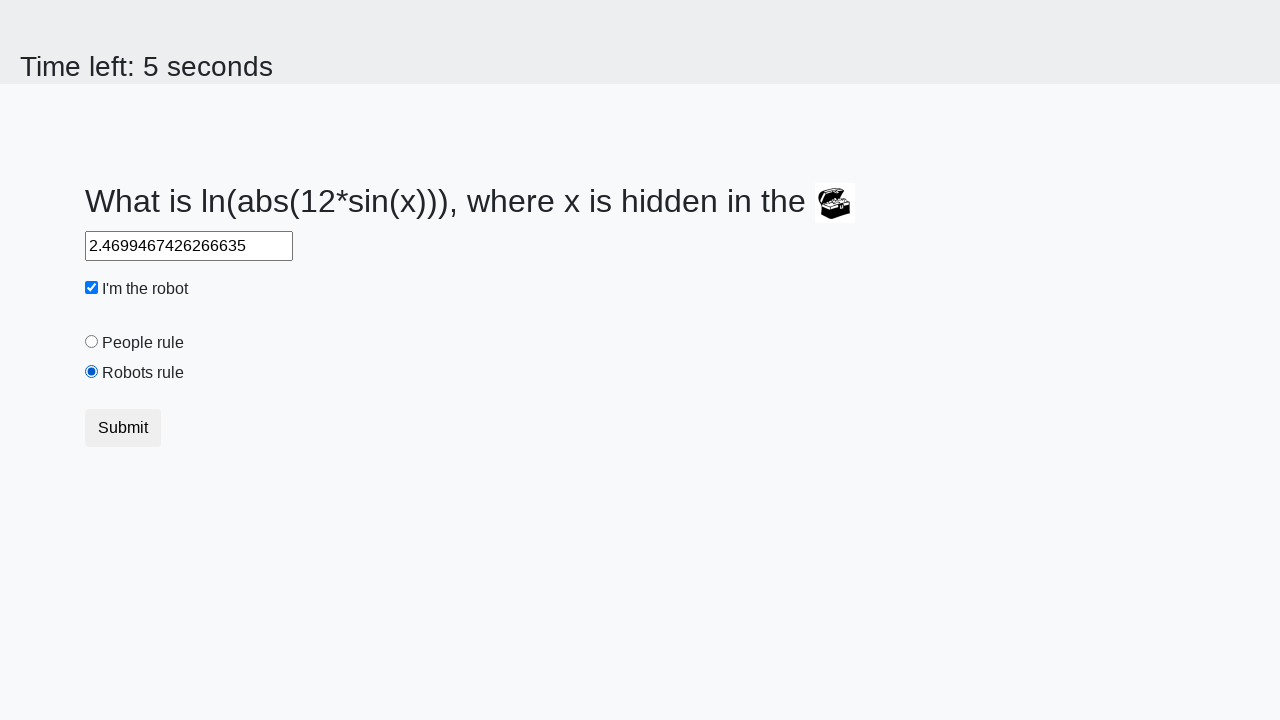

Clicked submit button to submit the form at (123, 428) on [type='submit']
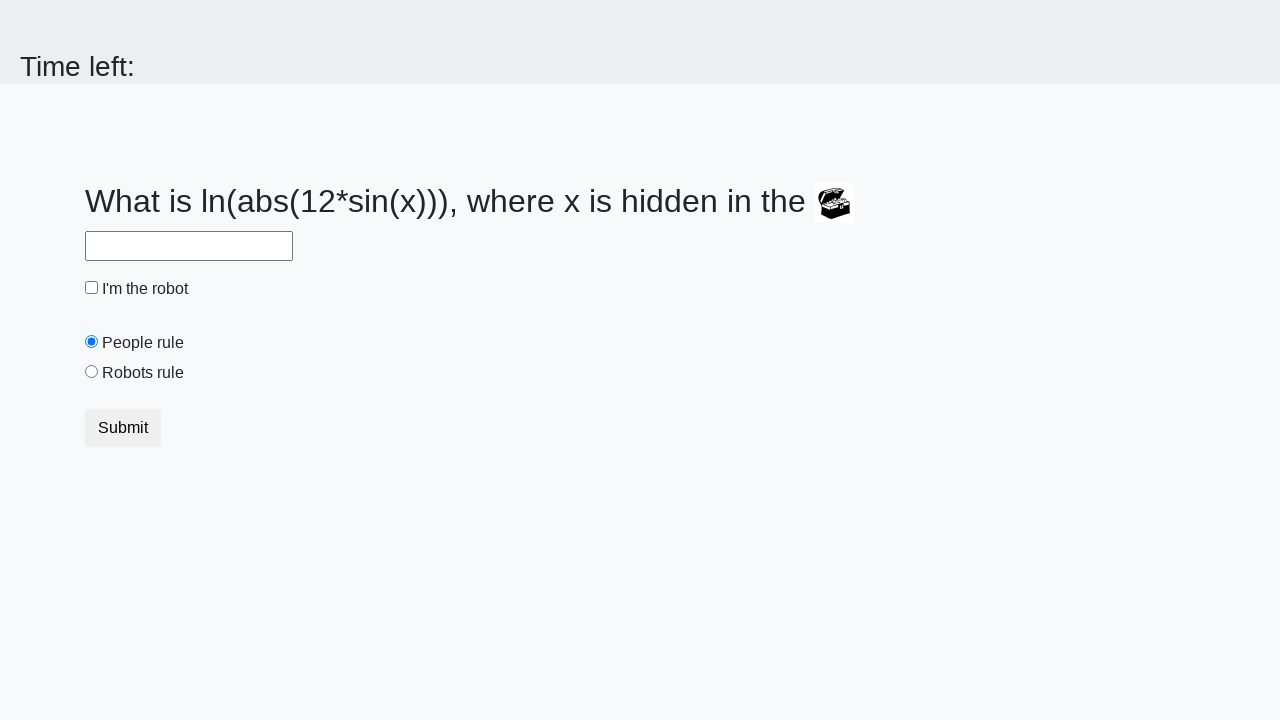

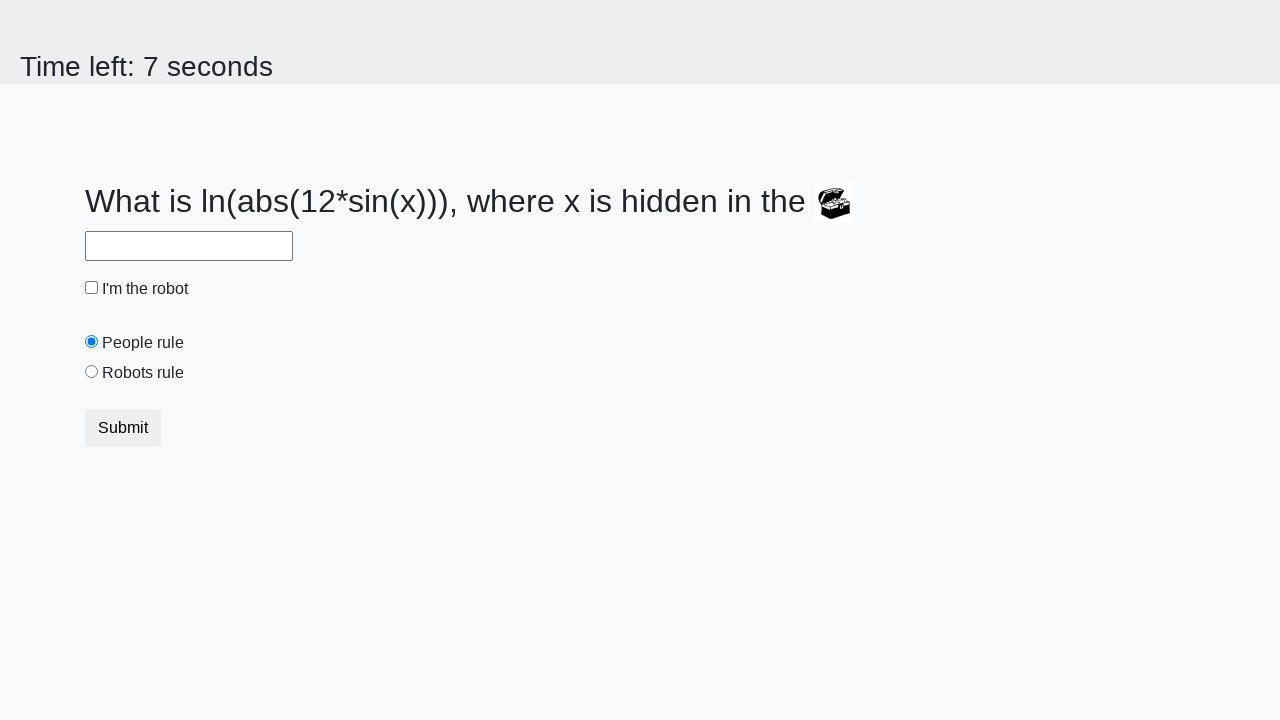